Tests navigation through a portfolio website by clicking on the Designers and Contact navigation links to verify page navigation works correctly.

Starting URL: https://adarshts.github.io/adStudio/

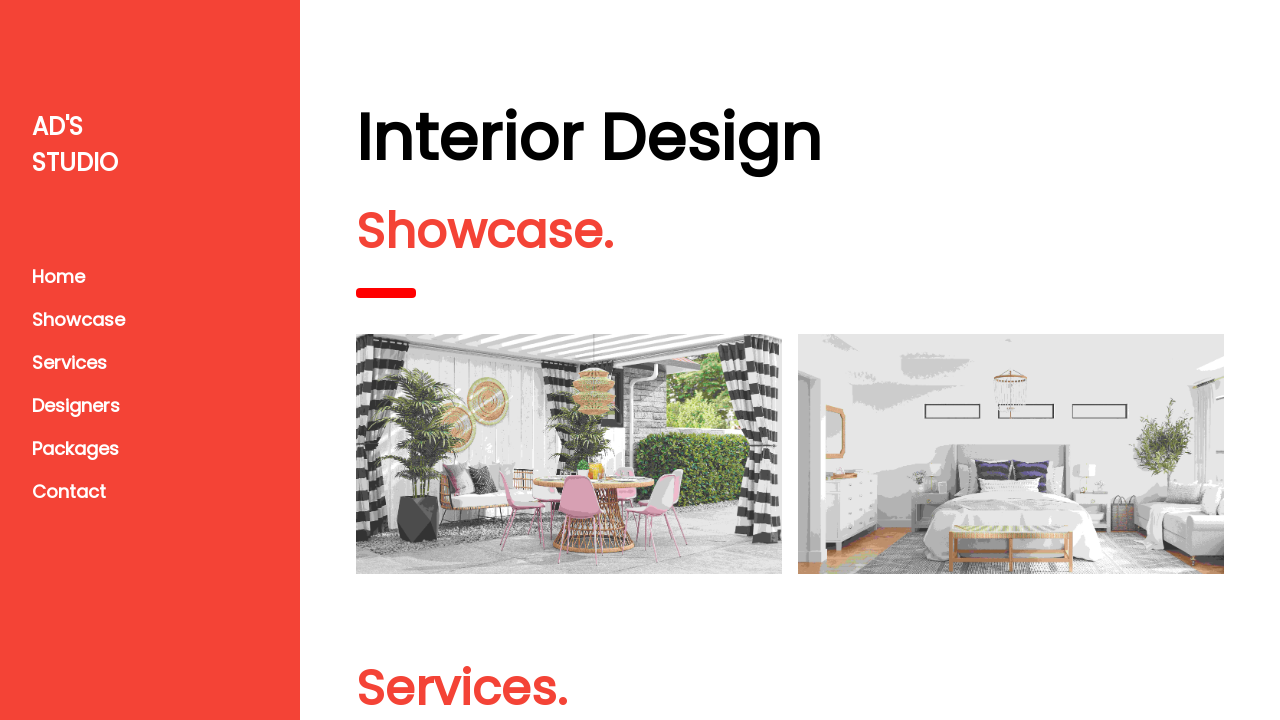

Waited for Designers navigation link to be available
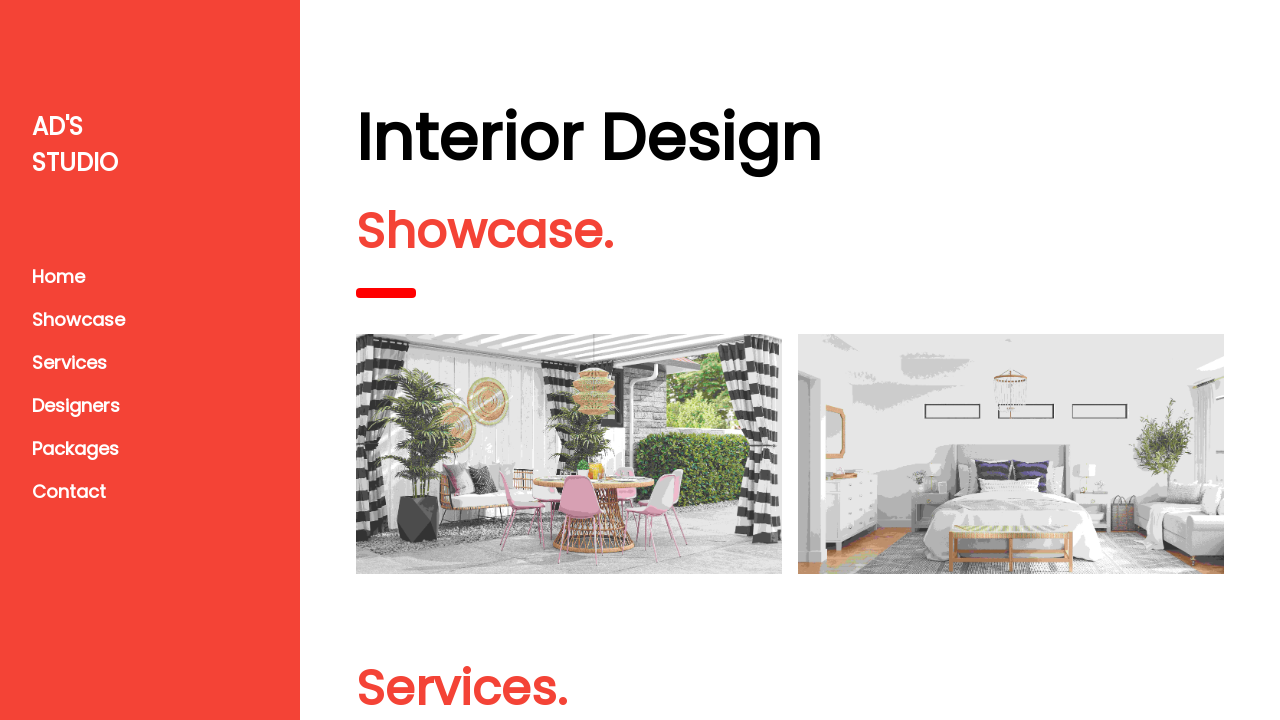

Clicked Designers navigation link at (150, 406) on xpath=//a[text()='Designers']
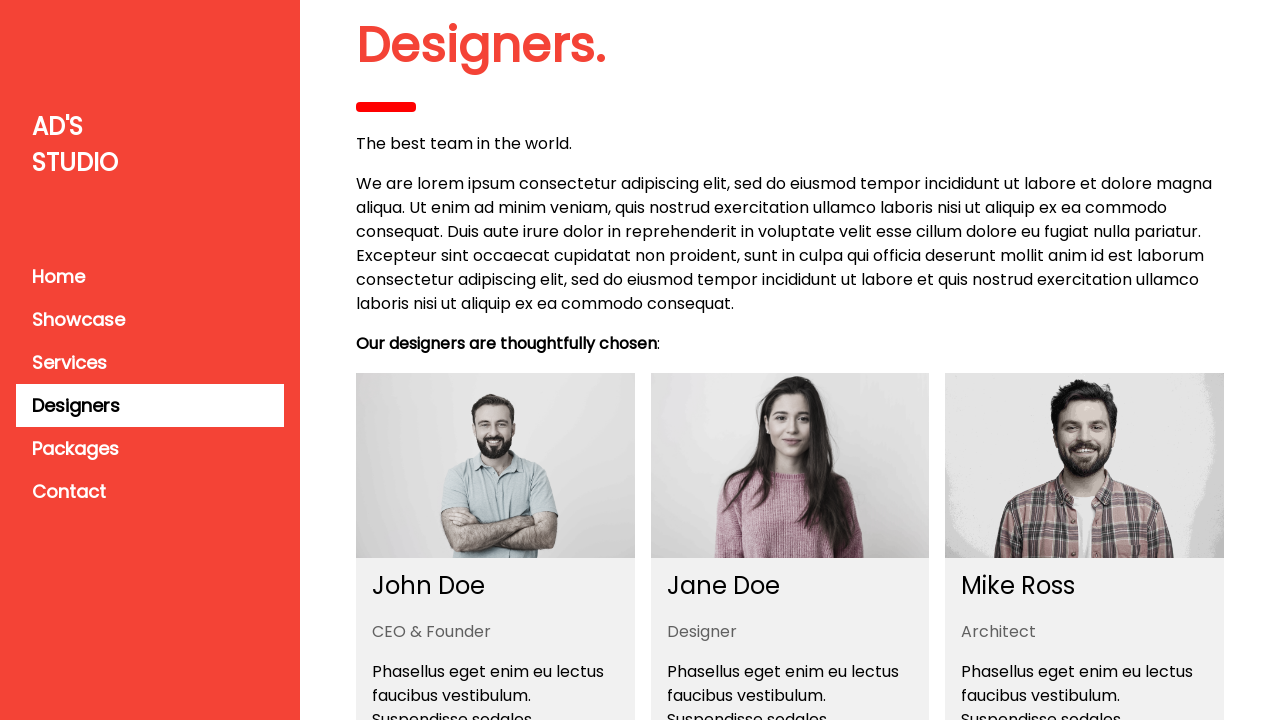

Waited for Contact navigation link to be available
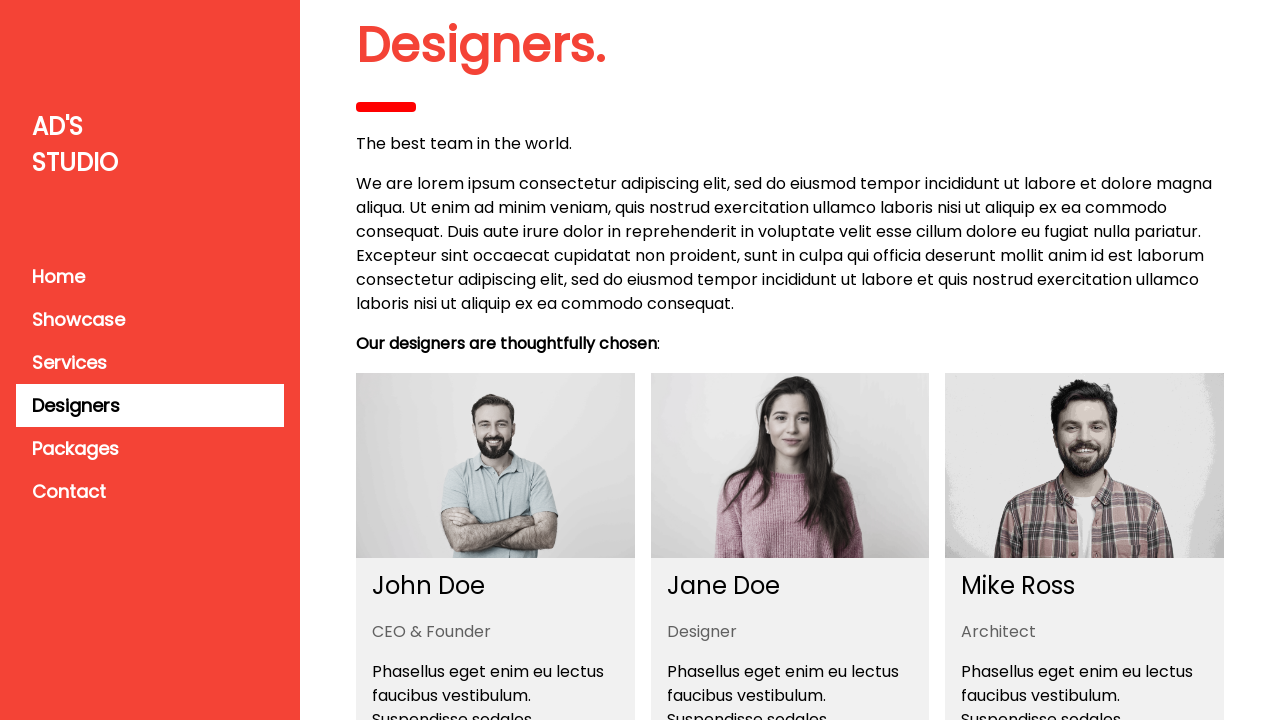

Clicked Contact navigation link at (150, 492) on xpath=//a[text()='Contact']
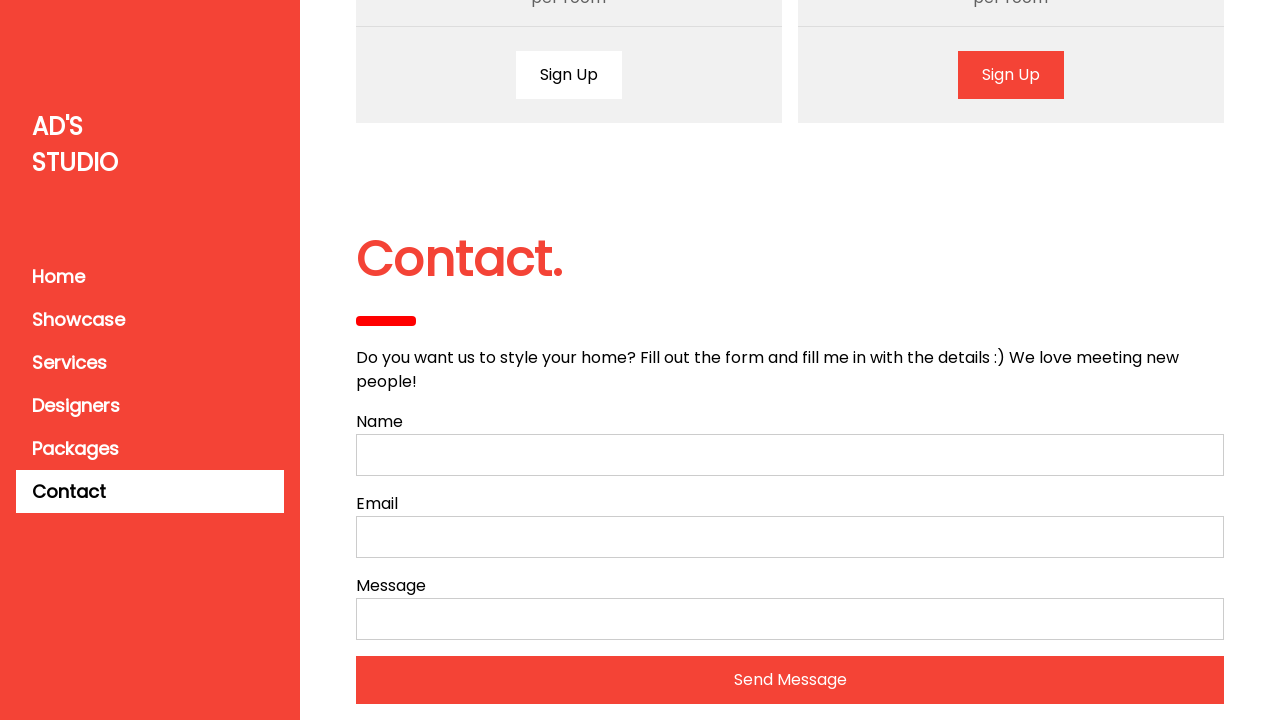

Contact page loaded (network idle)
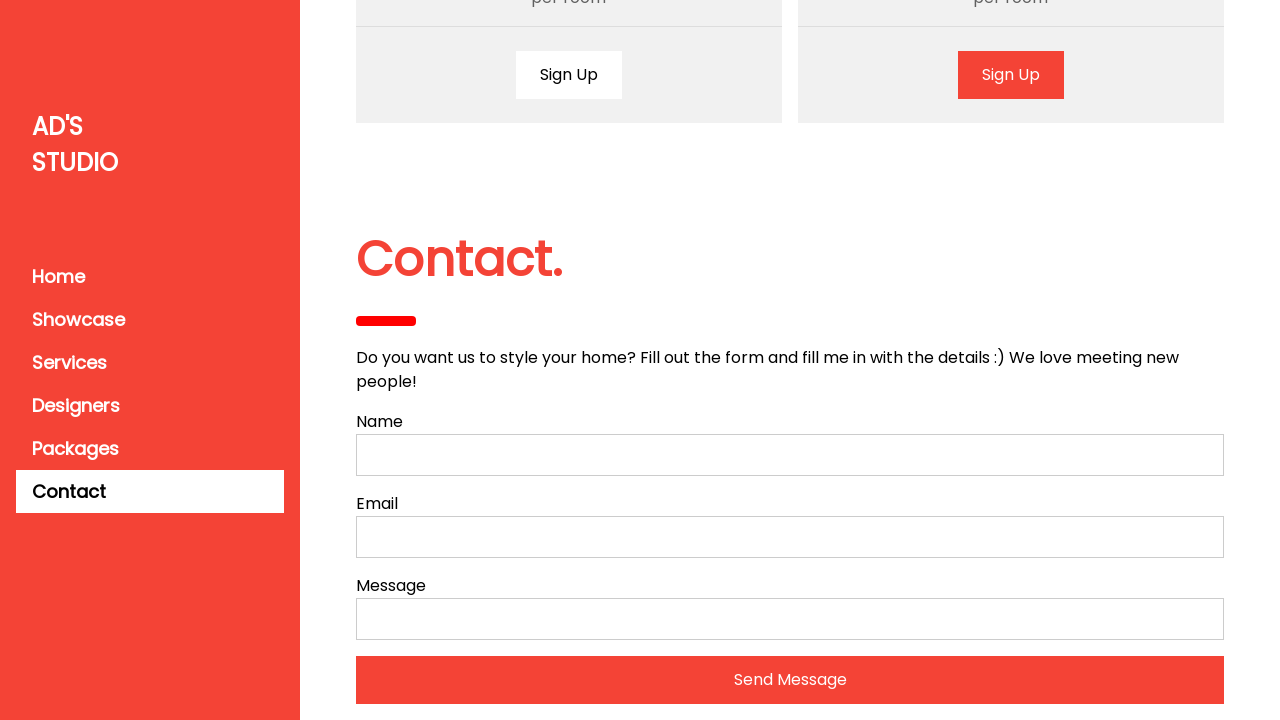

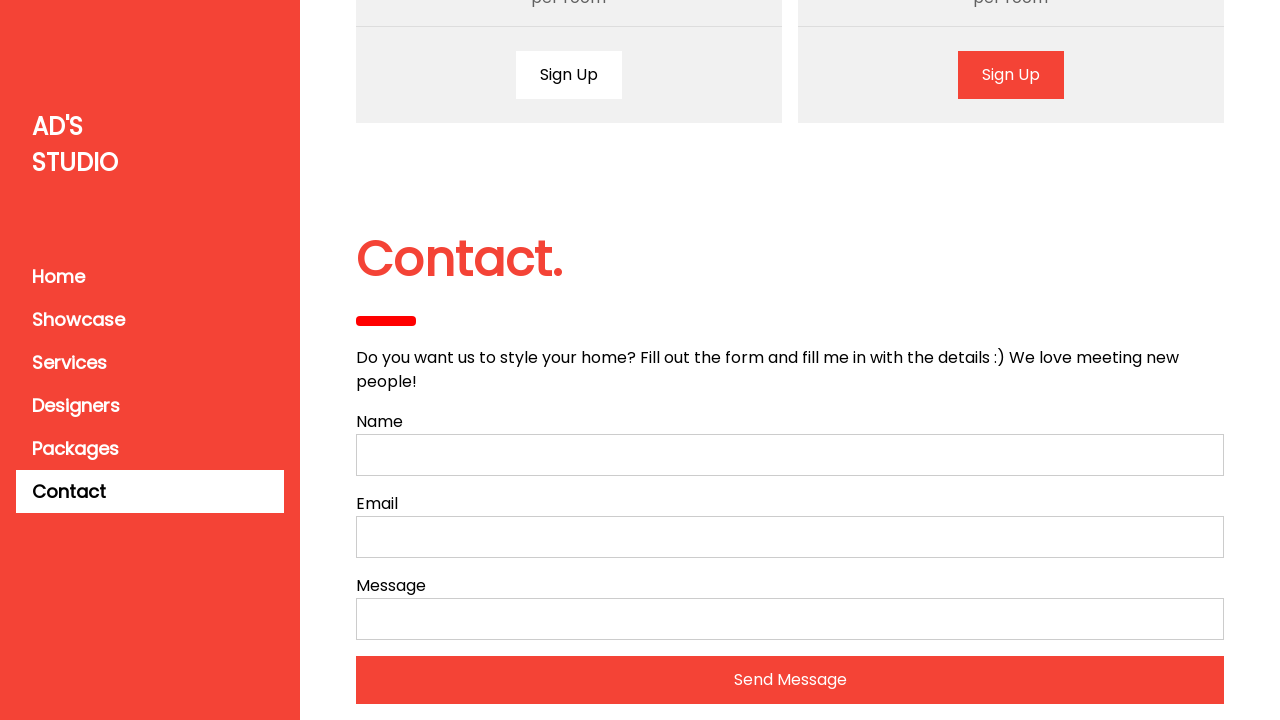